Tests the clear button functionality on an online calculator by pressing the '+' symbol followed by the 'c' key to clear

Starting URL: https://www.online-calculator.com/full-screen-calculator/

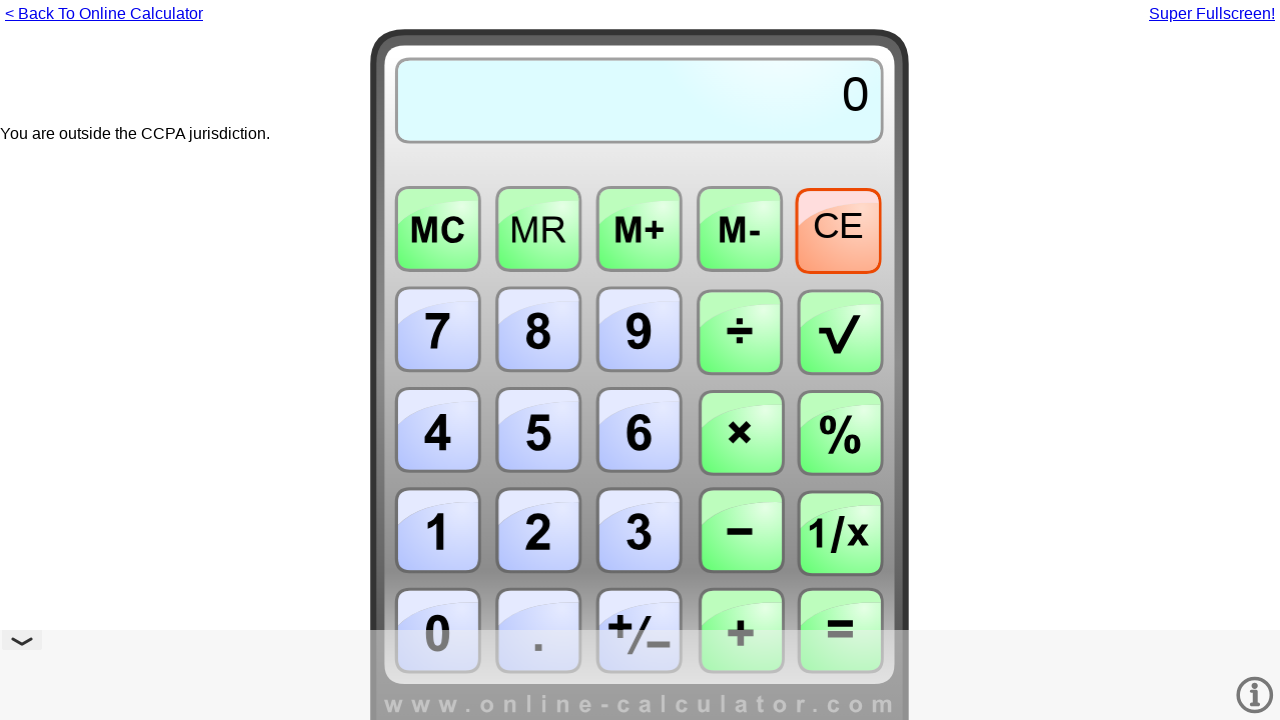

Pressed '+' symbol on calculator
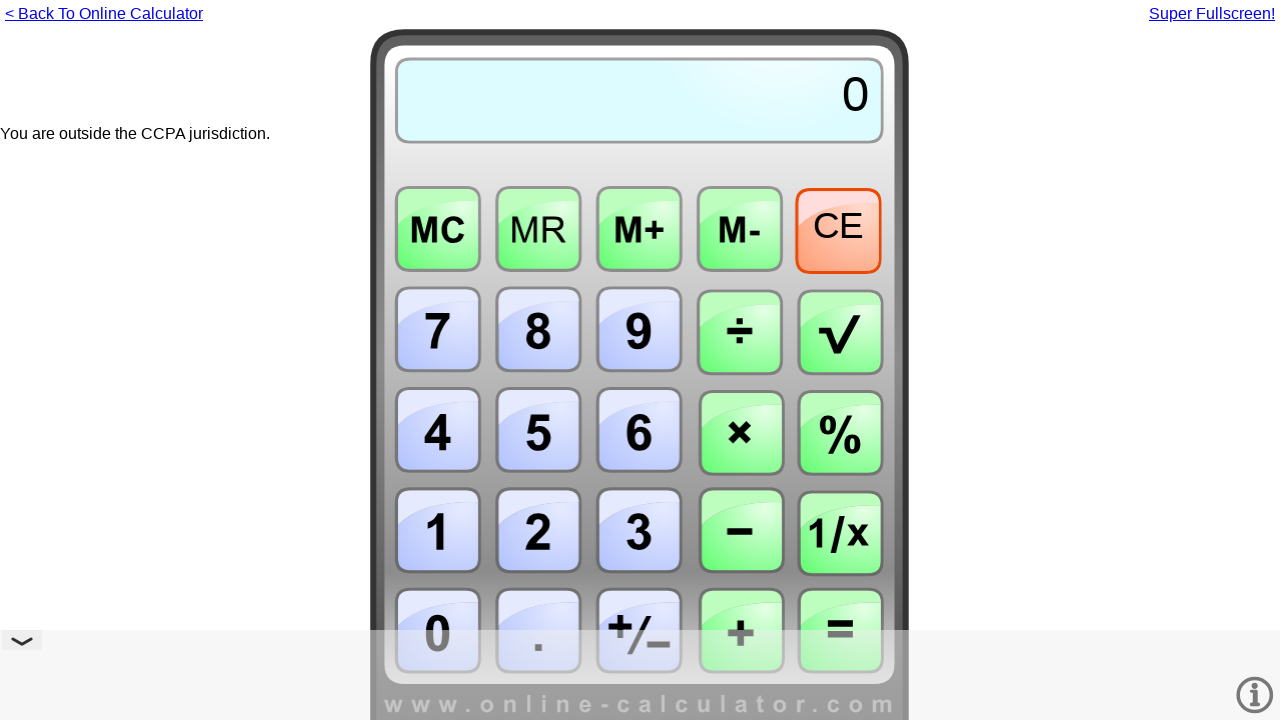

Pressed 'c' key to clear calculator
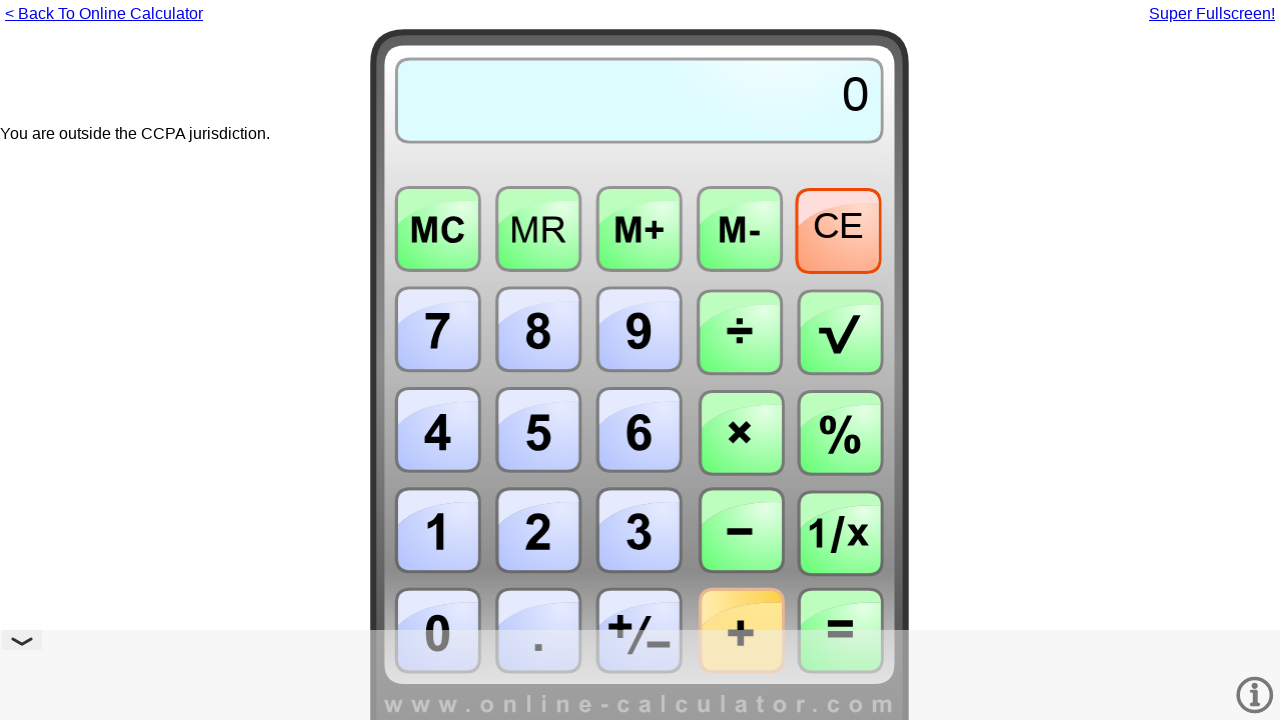

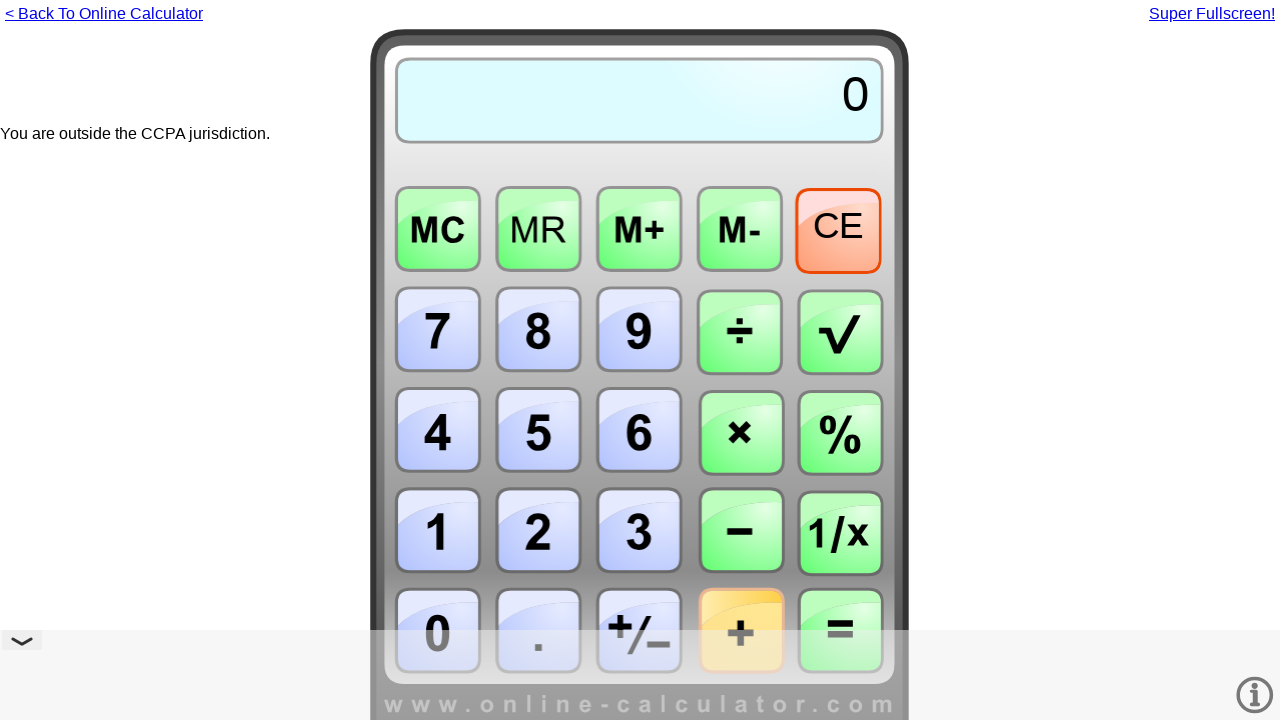